Tests that Clear completed button is hidden when no items are completed

Starting URL: https://demo.playwright.dev/todomvc

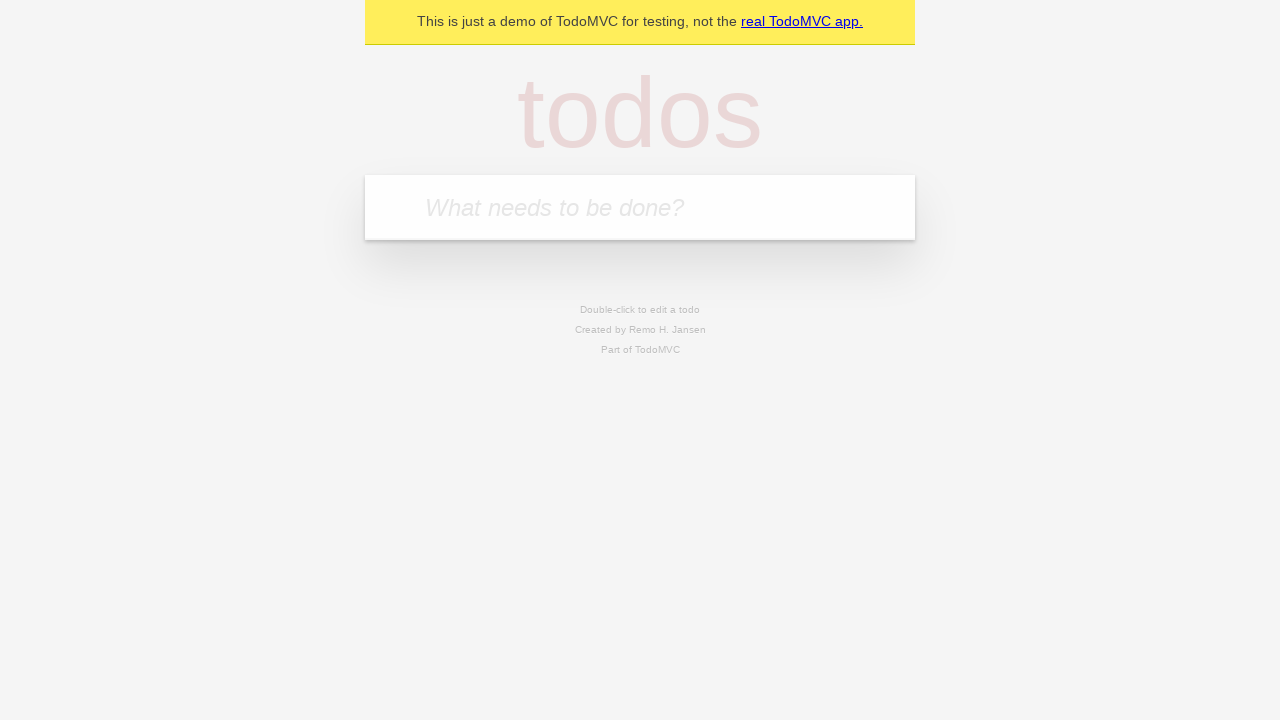

Navigated to TodoMVC demo application
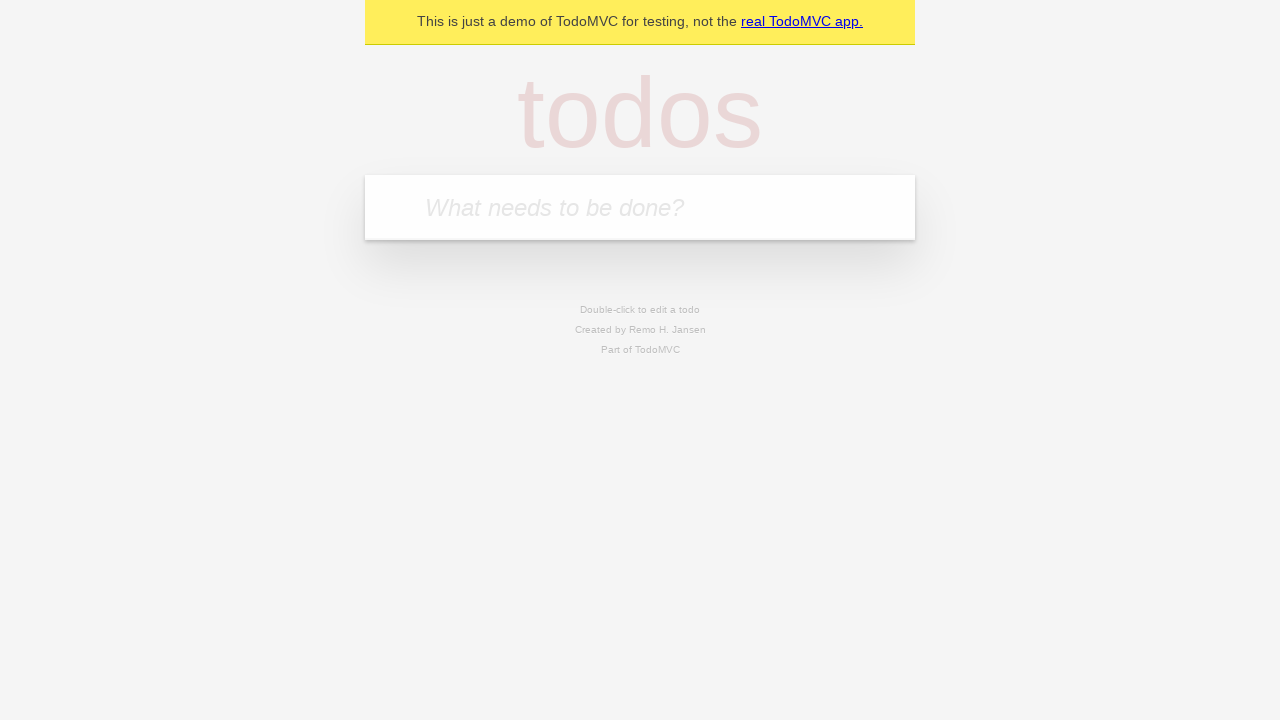

Located the todo input field
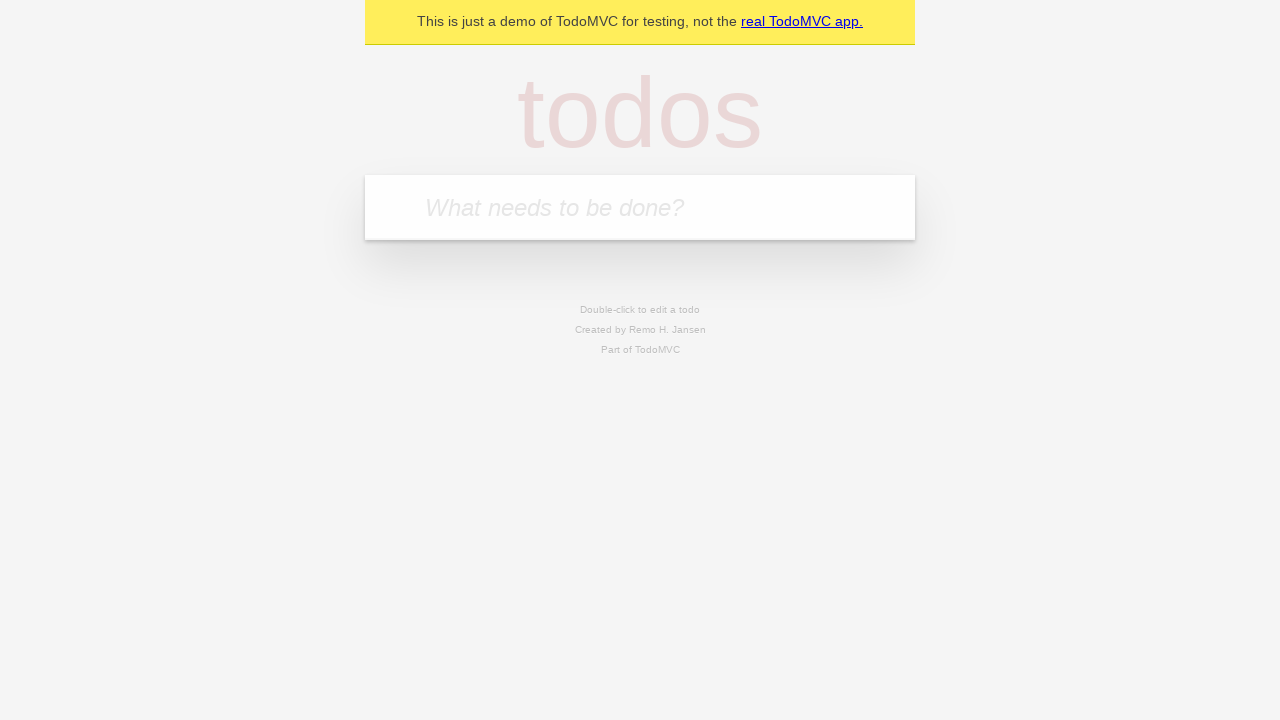

Filled todo input with 'buy some cheese' on internal:attr=[placeholder="What needs to be done?"i]
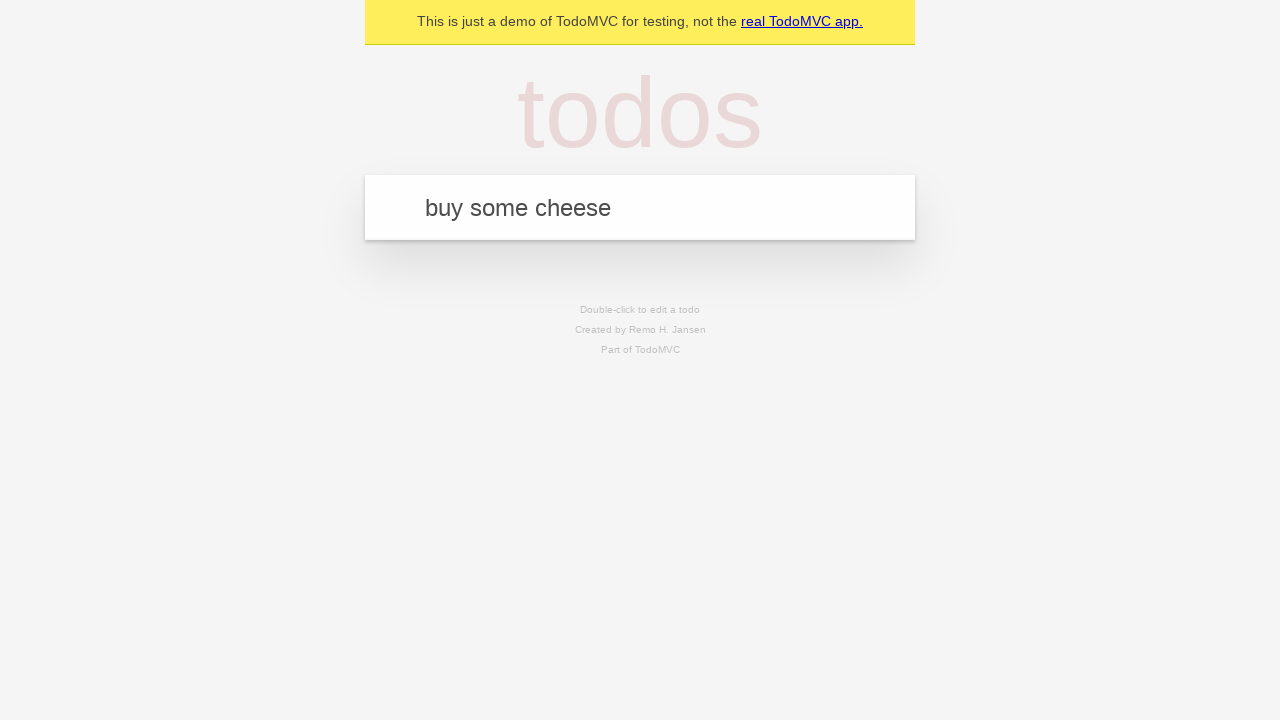

Pressed Enter to create todo 'buy some cheese' on internal:attr=[placeholder="What needs to be done?"i]
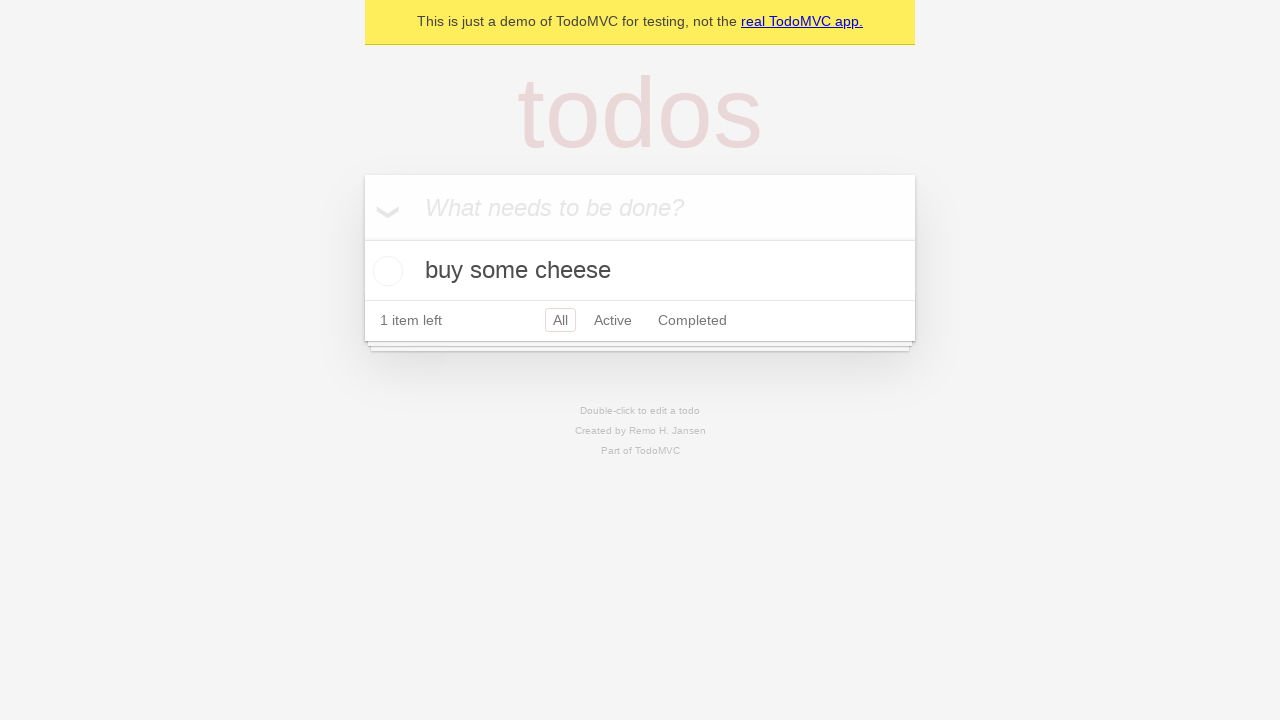

Filled todo input with 'feed the cat' on internal:attr=[placeholder="What needs to be done?"i]
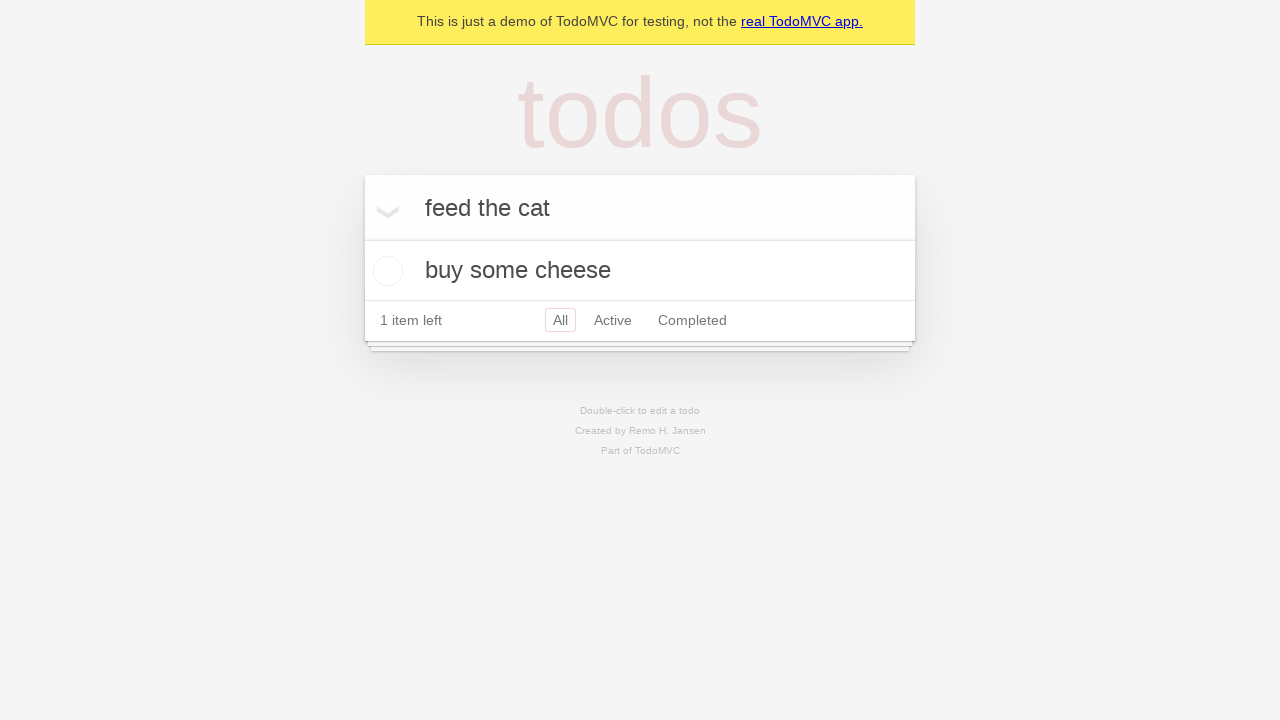

Pressed Enter to create todo 'feed the cat' on internal:attr=[placeholder="What needs to be done?"i]
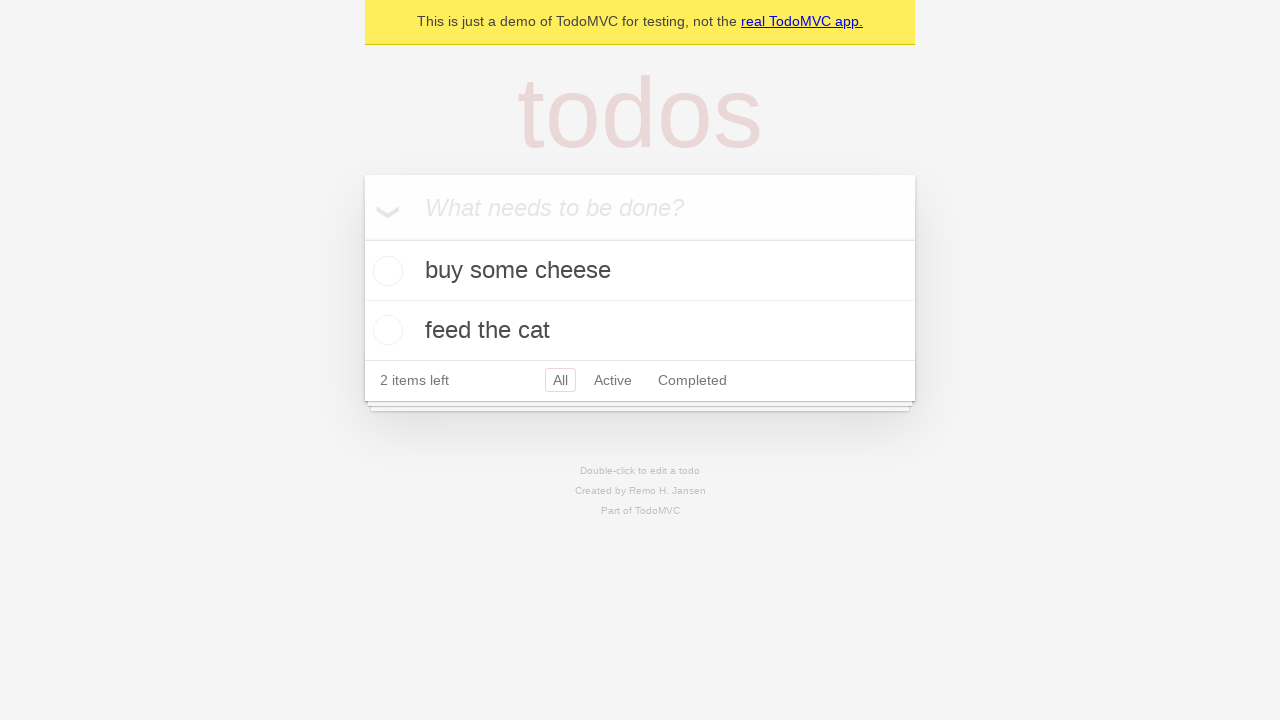

Filled todo input with 'book a doctors appointment' on internal:attr=[placeholder="What needs to be done?"i]
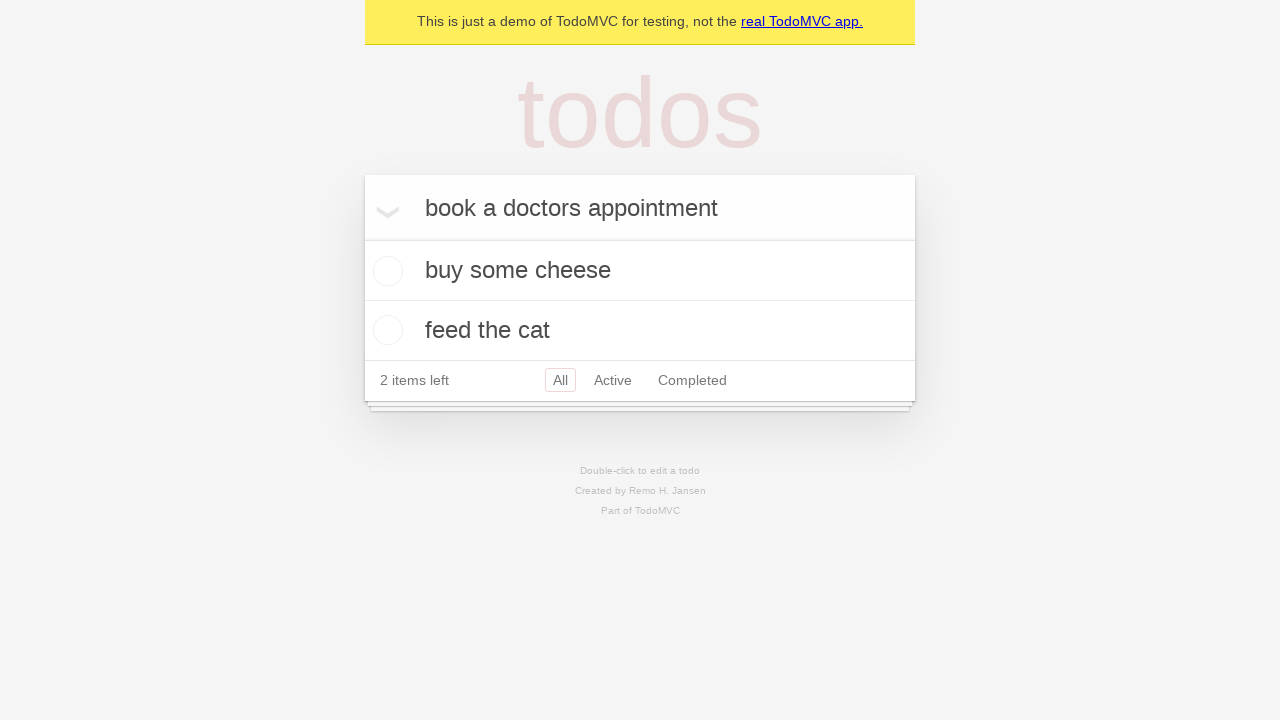

Pressed Enter to create todo 'book a doctors appointment' on internal:attr=[placeholder="What needs to be done?"i]
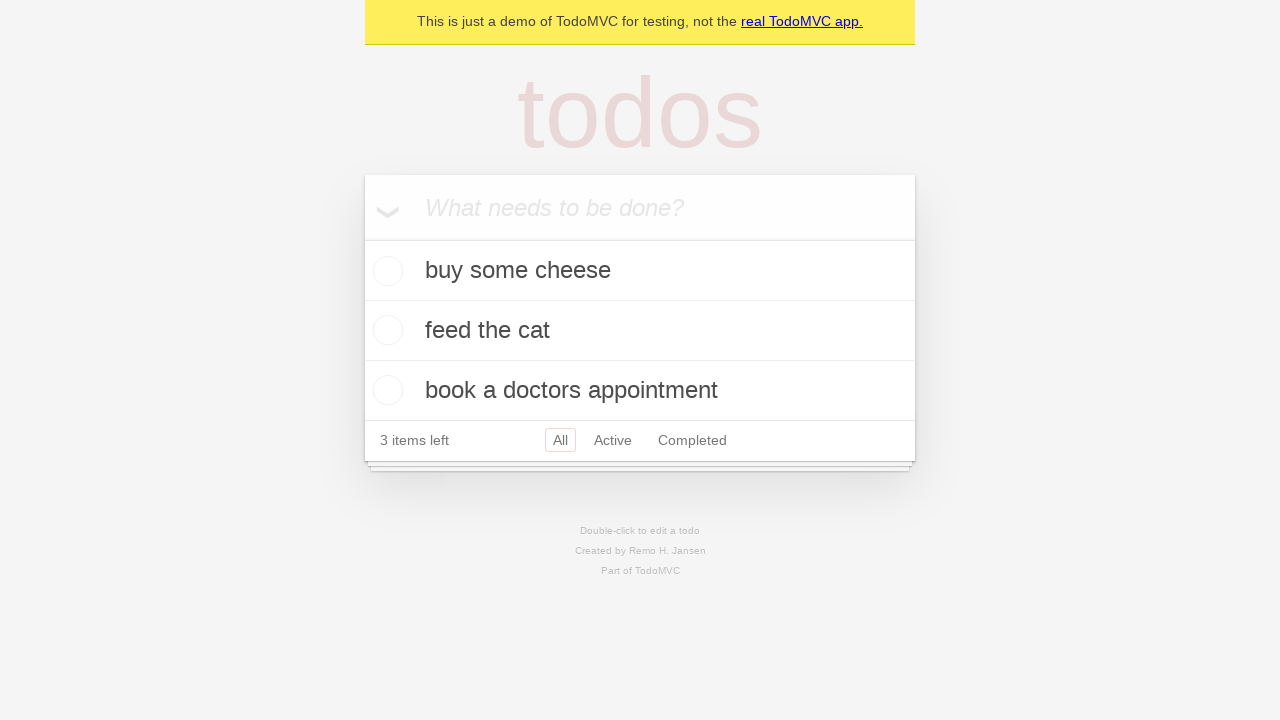

Checked the first todo item as completed at (385, 271) on .todo-list li .toggle >> nth=0
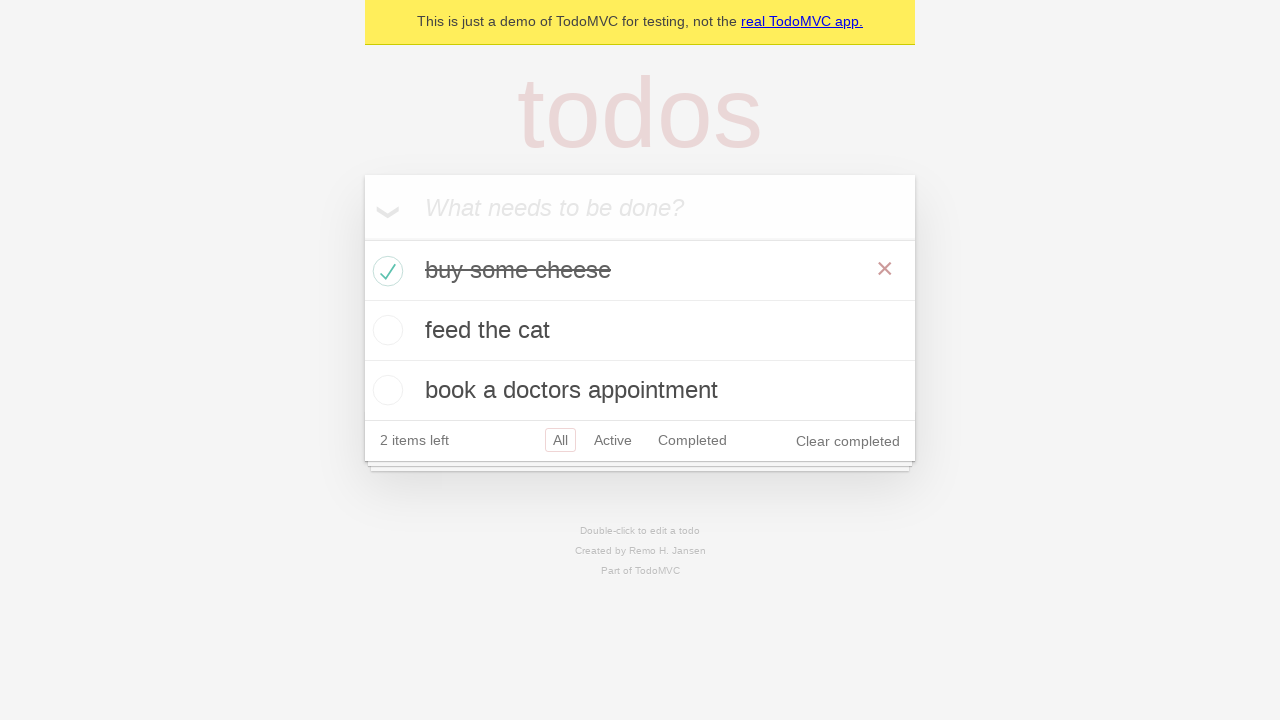

Clicked 'Clear completed' button to remove completed todo at (848, 441) on internal:role=button[name="Clear completed"i]
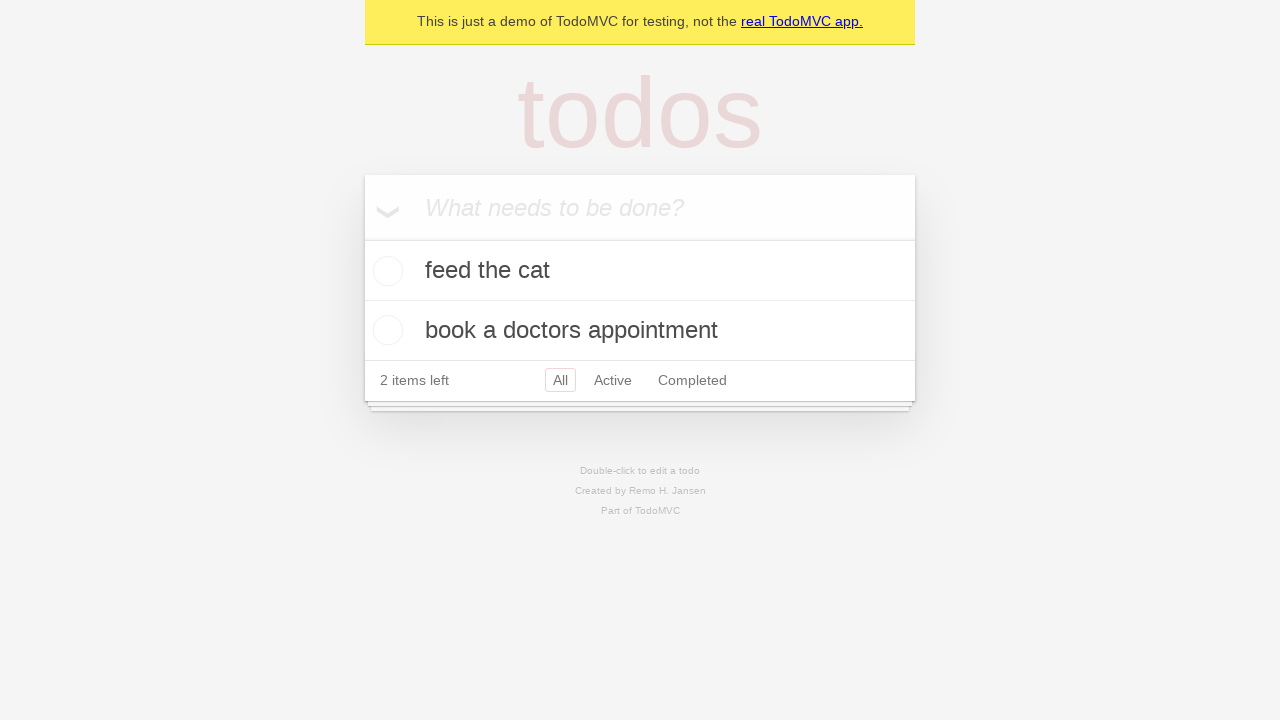

Checked remaining first todo to complete all items at (385, 271) on .todo-list li .toggle >> nth=0
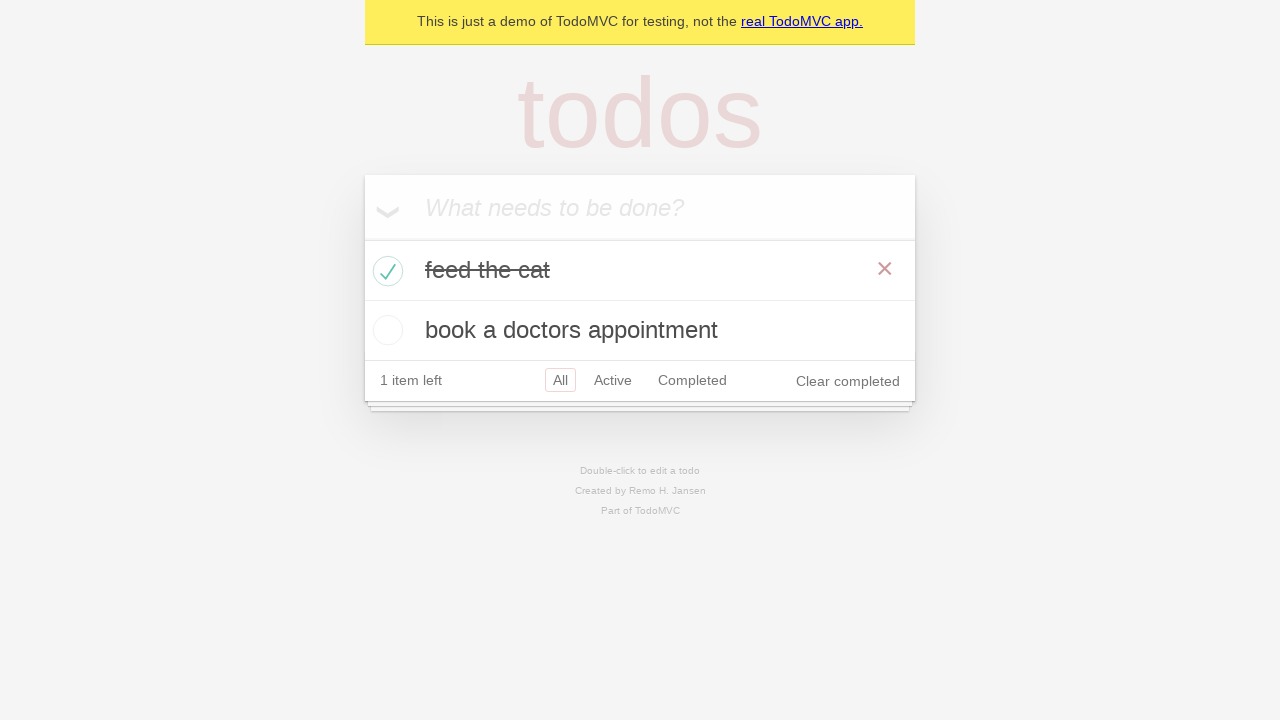

Clicked 'Clear completed' button again to remove all completed todos at (848, 381) on internal:role=button[name="Clear completed"i]
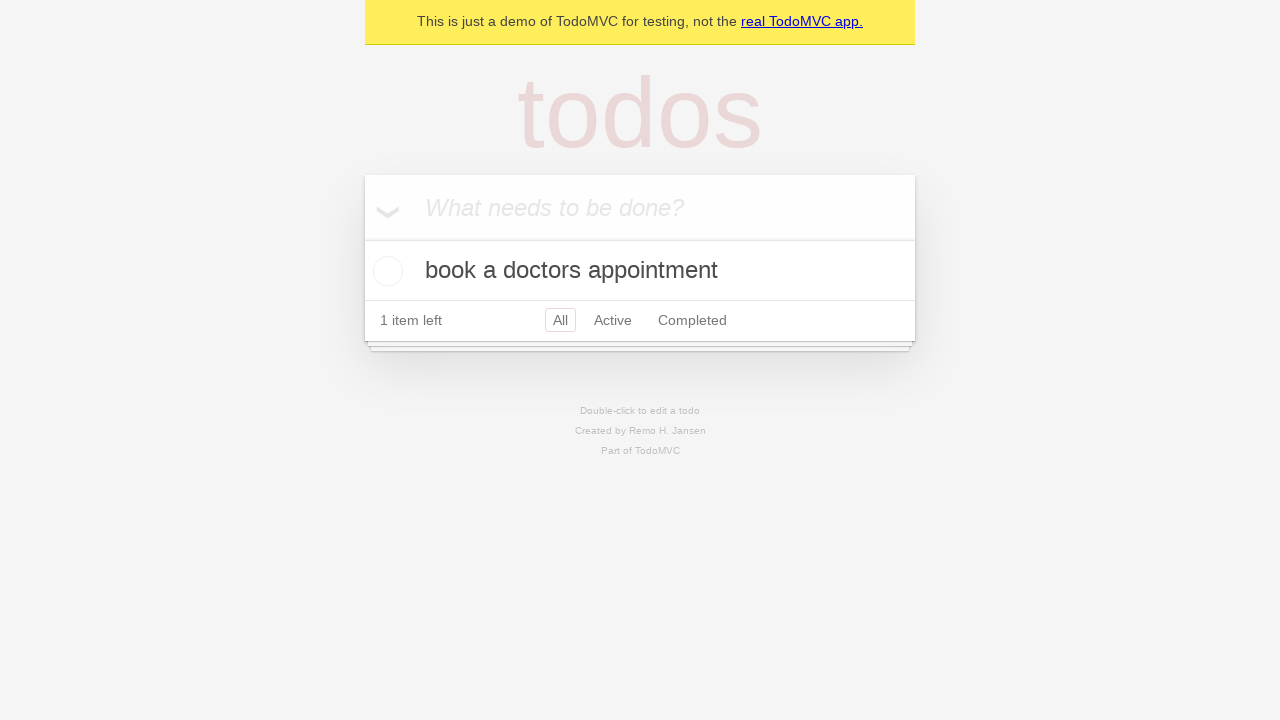

Verified that 'Clear completed' button is hidden when no items are completed
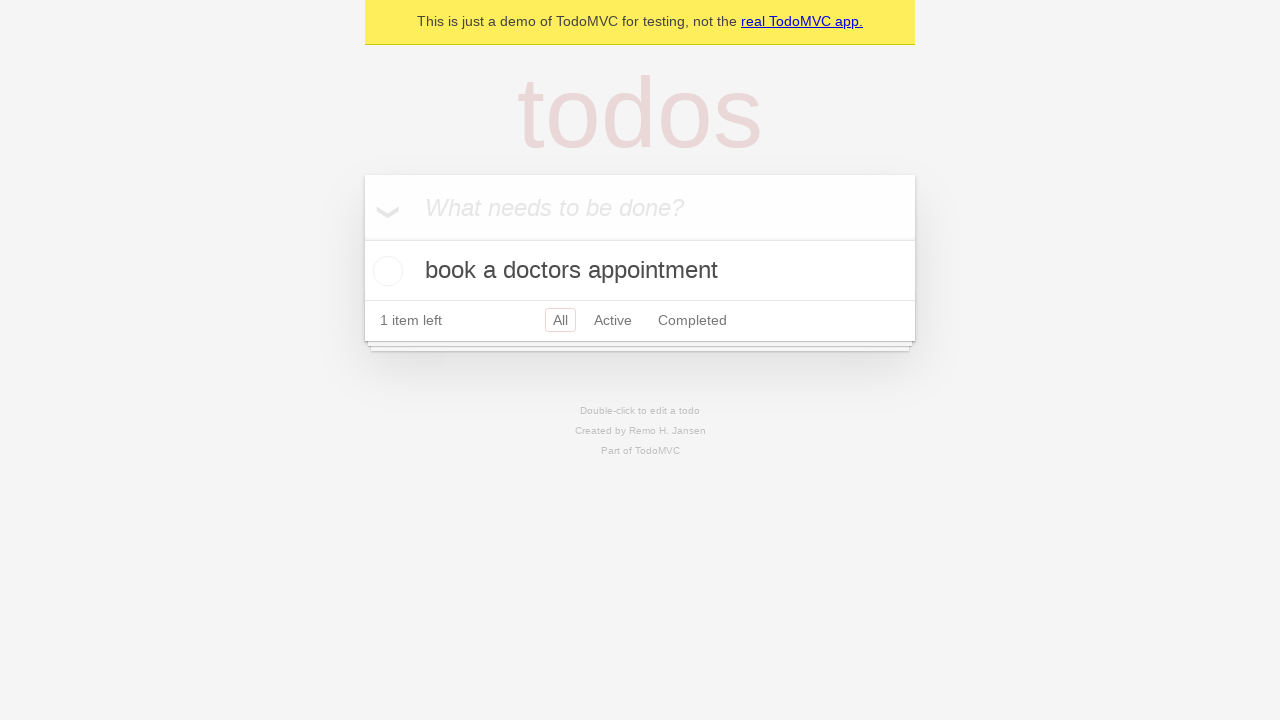

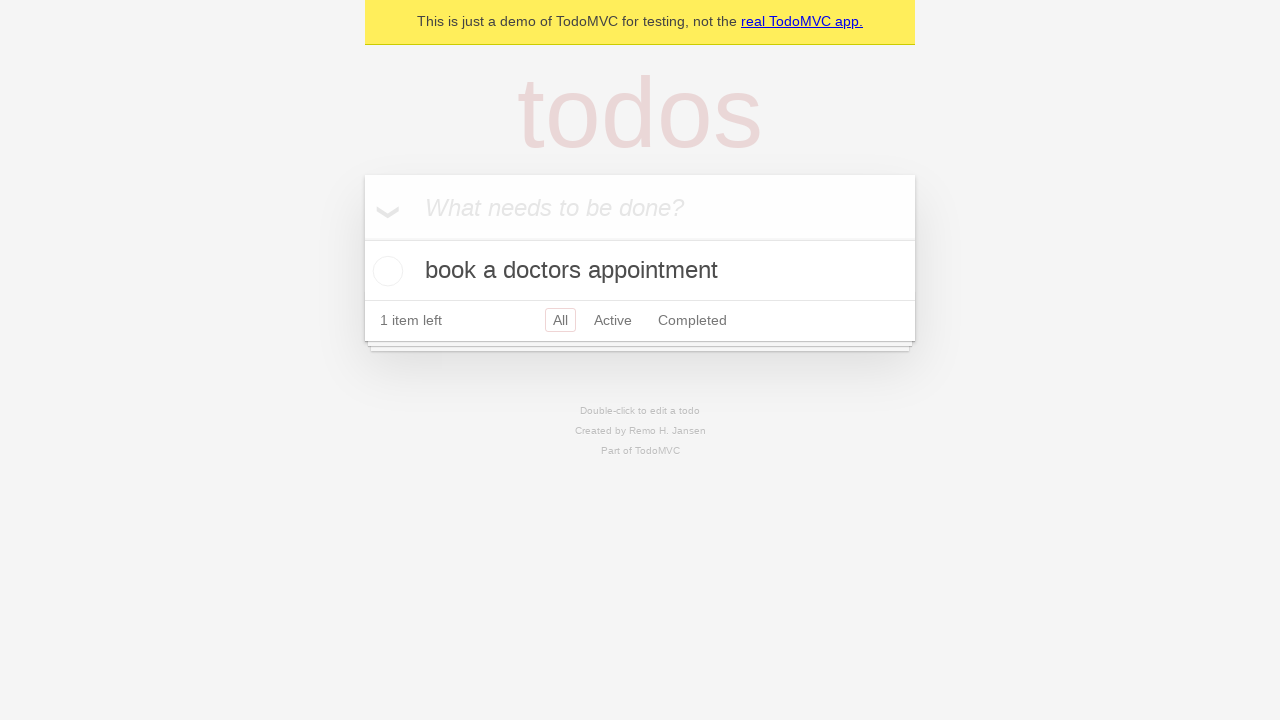